Tests finding a link by its calculated text value, clicking it, then filling out a form with name, last name, city, and country fields before submitting.

Starting URL: http://suninjuly.github.io/find_link_text

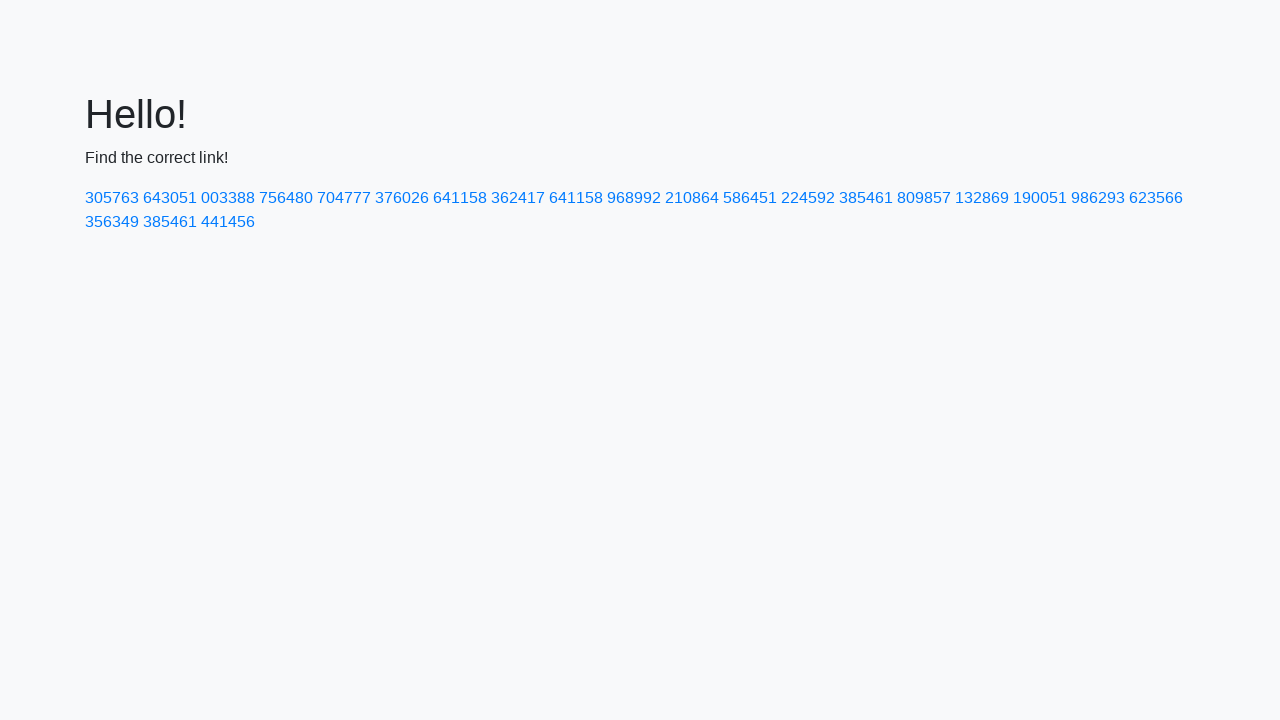

Clicked link with calculated text value: 224592 at (808, 198) on text=224592
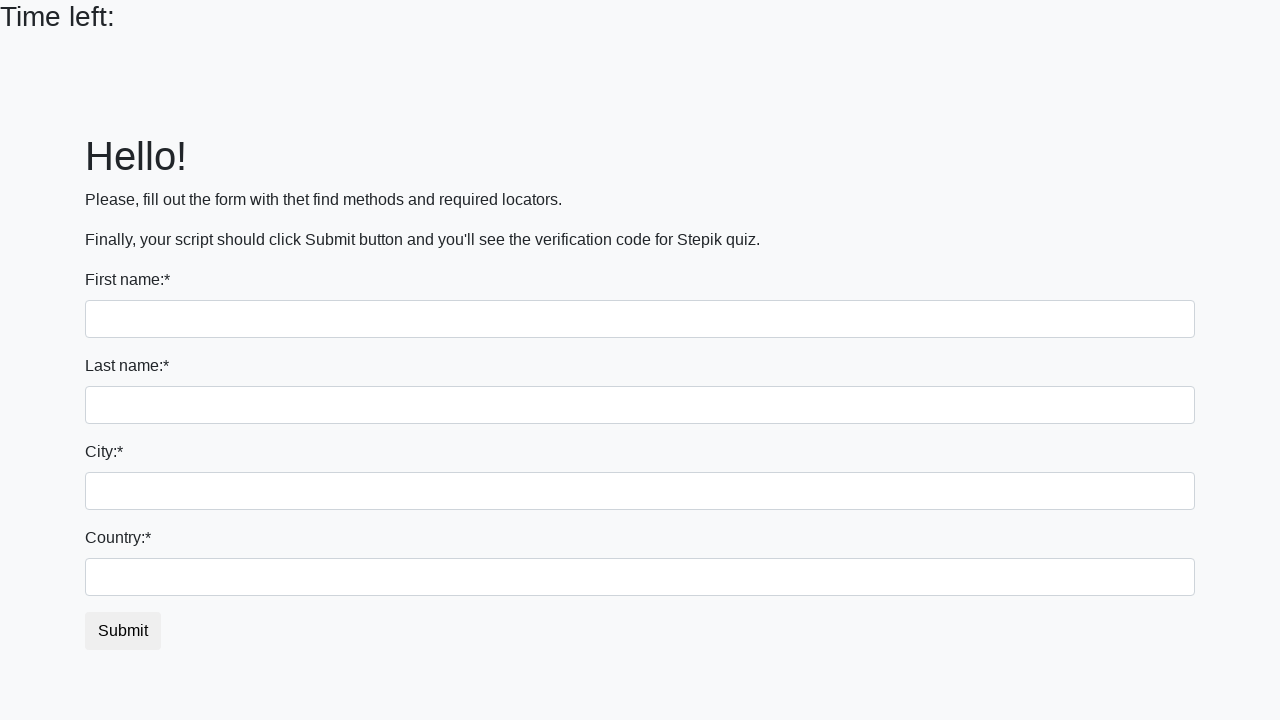

Filled first name field with 'Ivan' on input
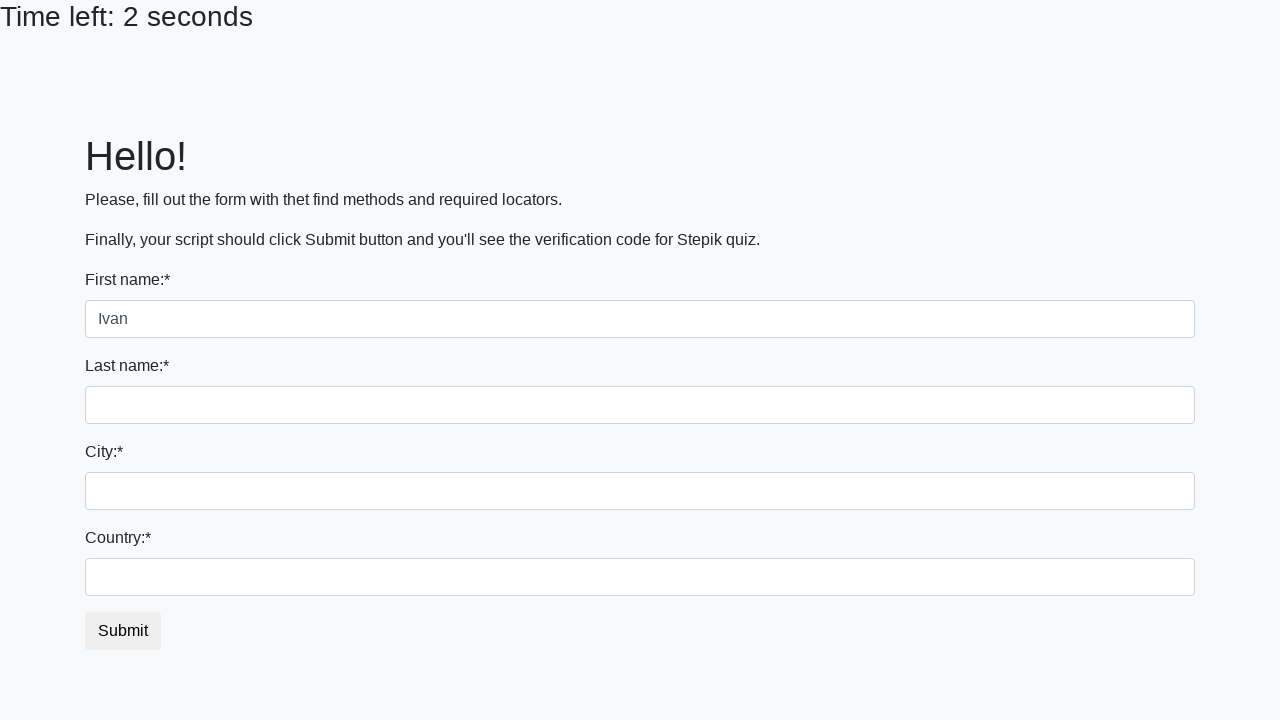

Filled last name field with 'Petrov' on input[name='last_name']
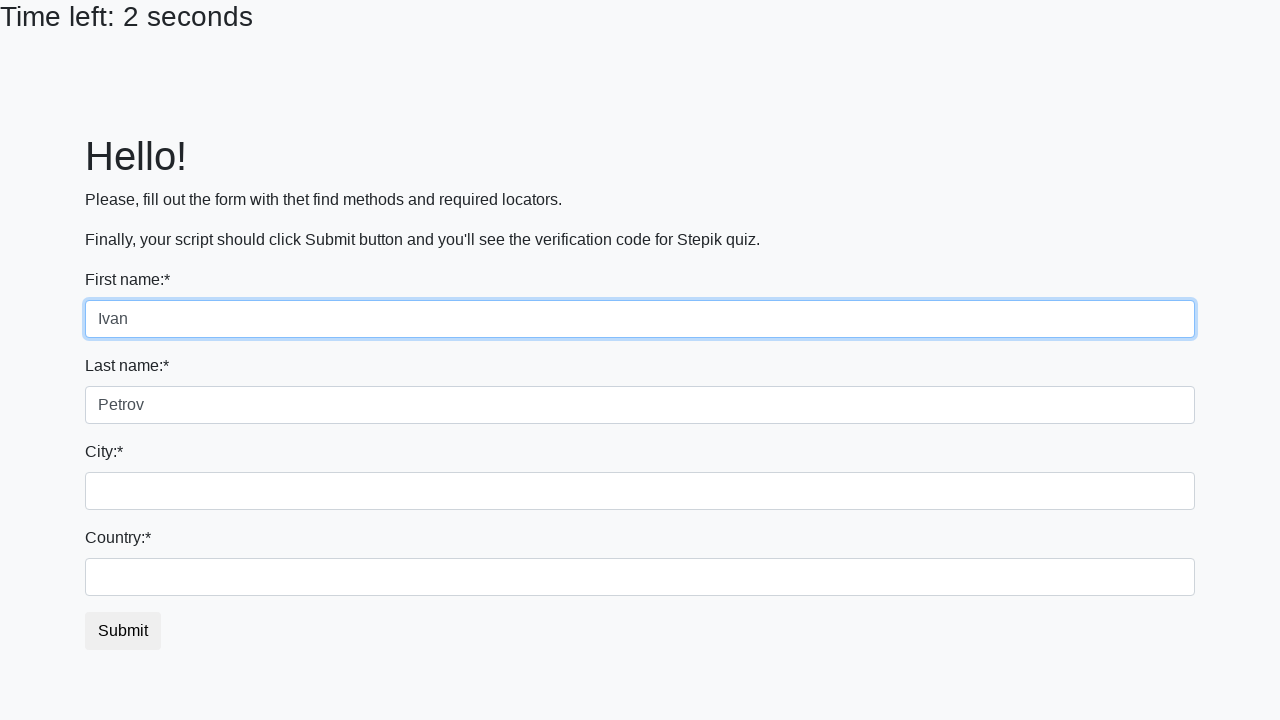

Filled city field with 'Smolensk' on .city
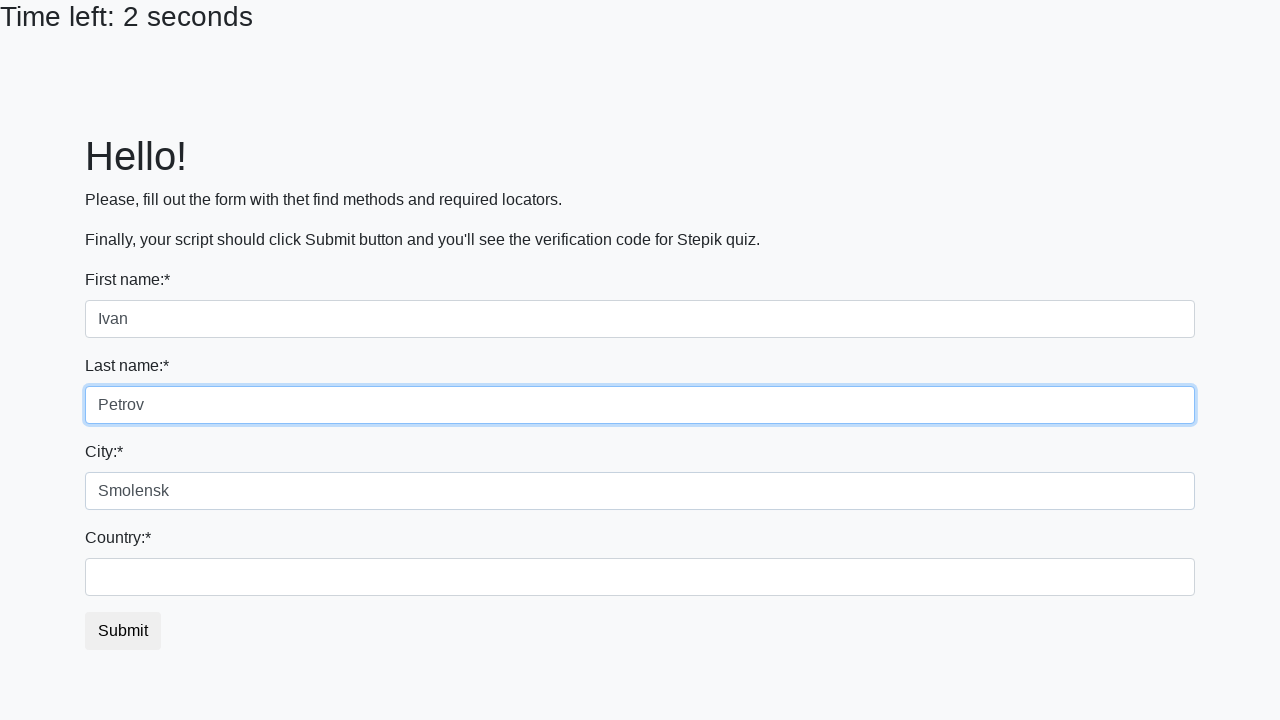

Filled country field with 'Russia' on #country
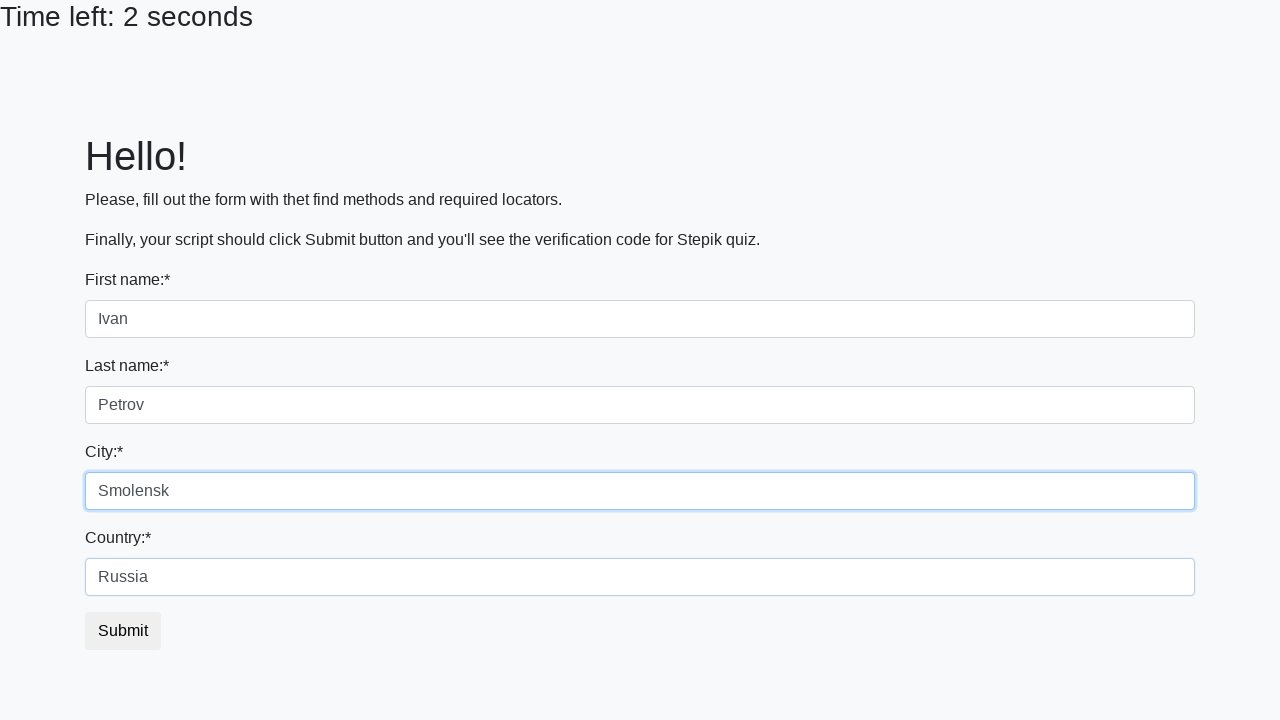

Clicked submit button to submit form at (123, 631) on button.btn
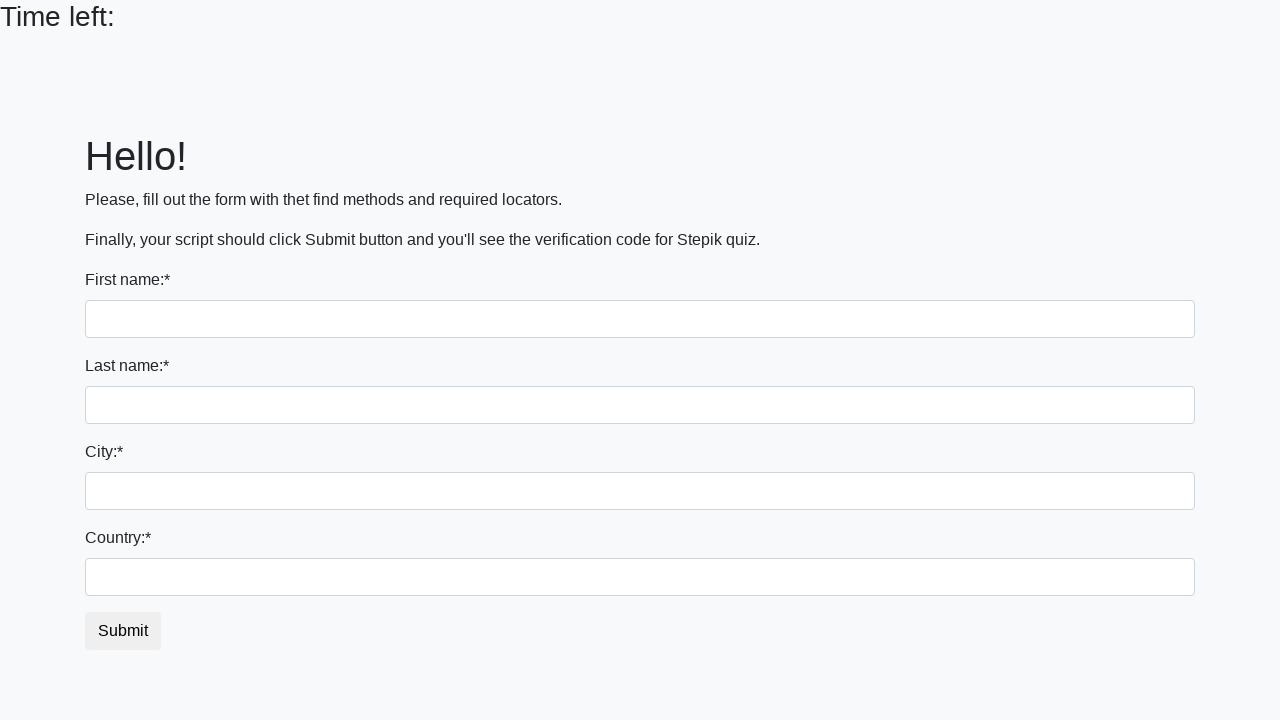

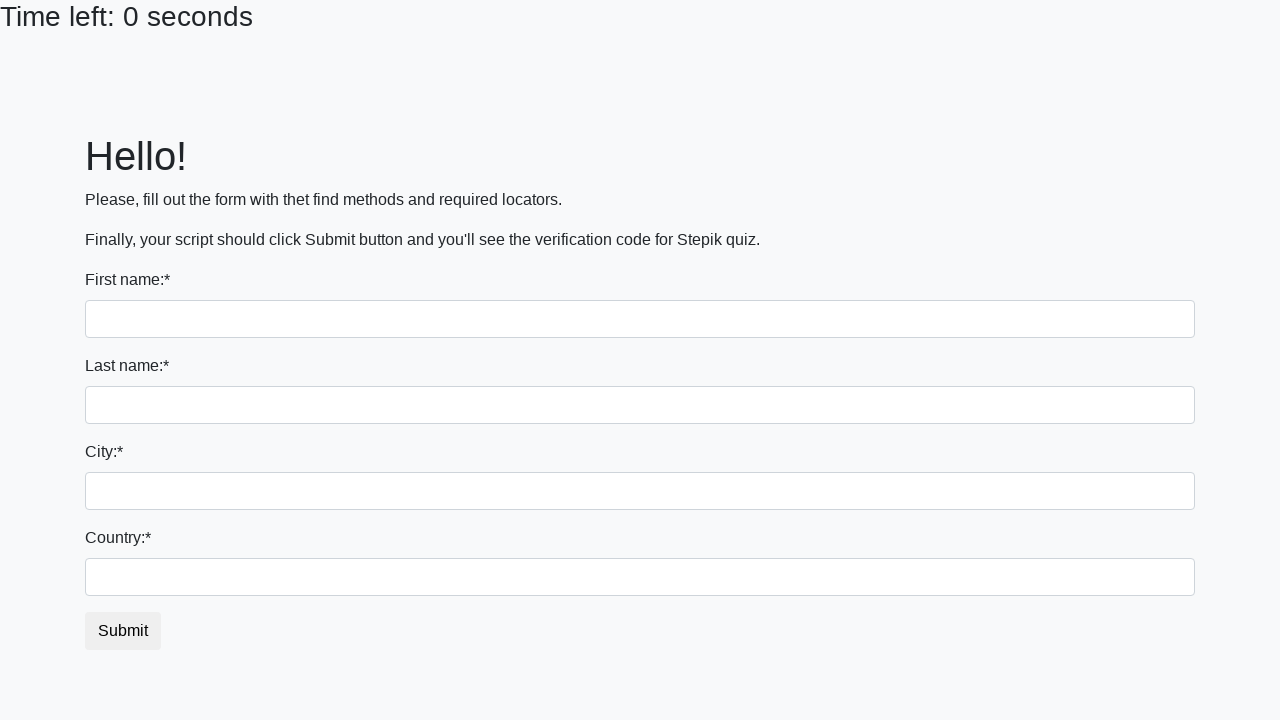